Tests that toggle-all checkbox updates state when individual items are completed or cleared

Starting URL: https://demo.playwright.dev/todomvc

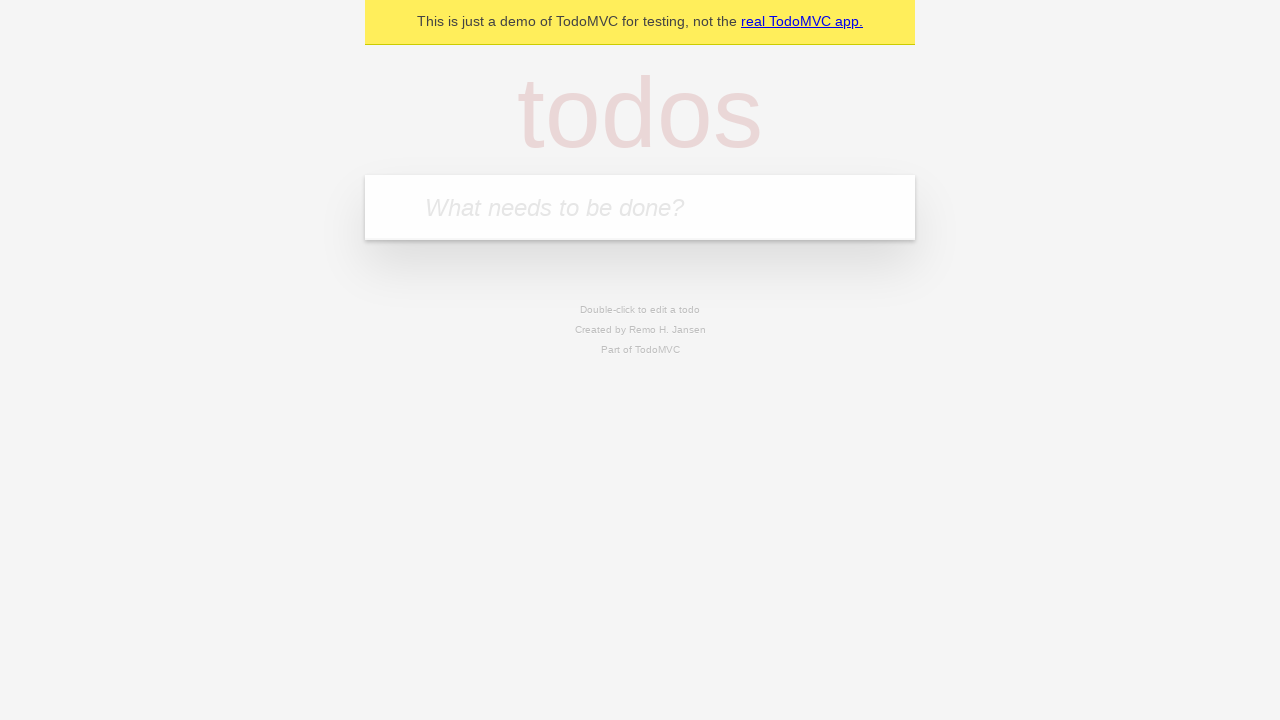

Filled new todo input with 'buy some cheese' on .new-todo
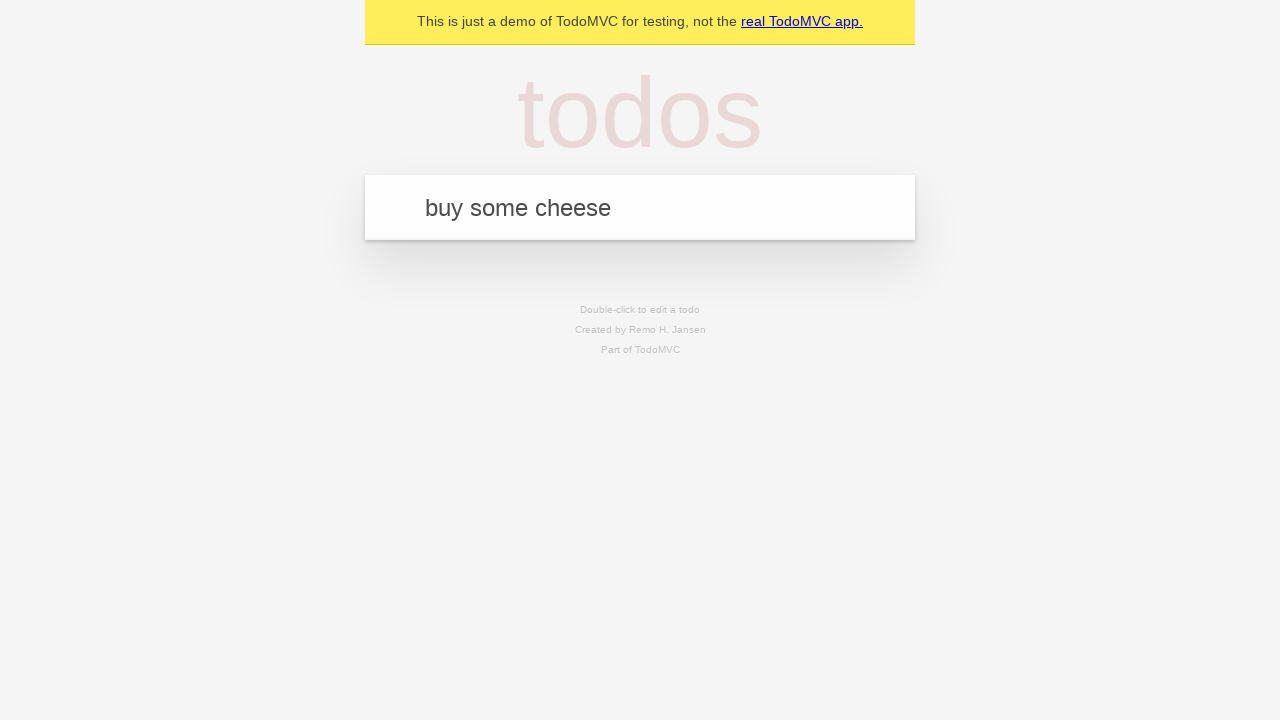

Pressed Enter to create first todo on .new-todo
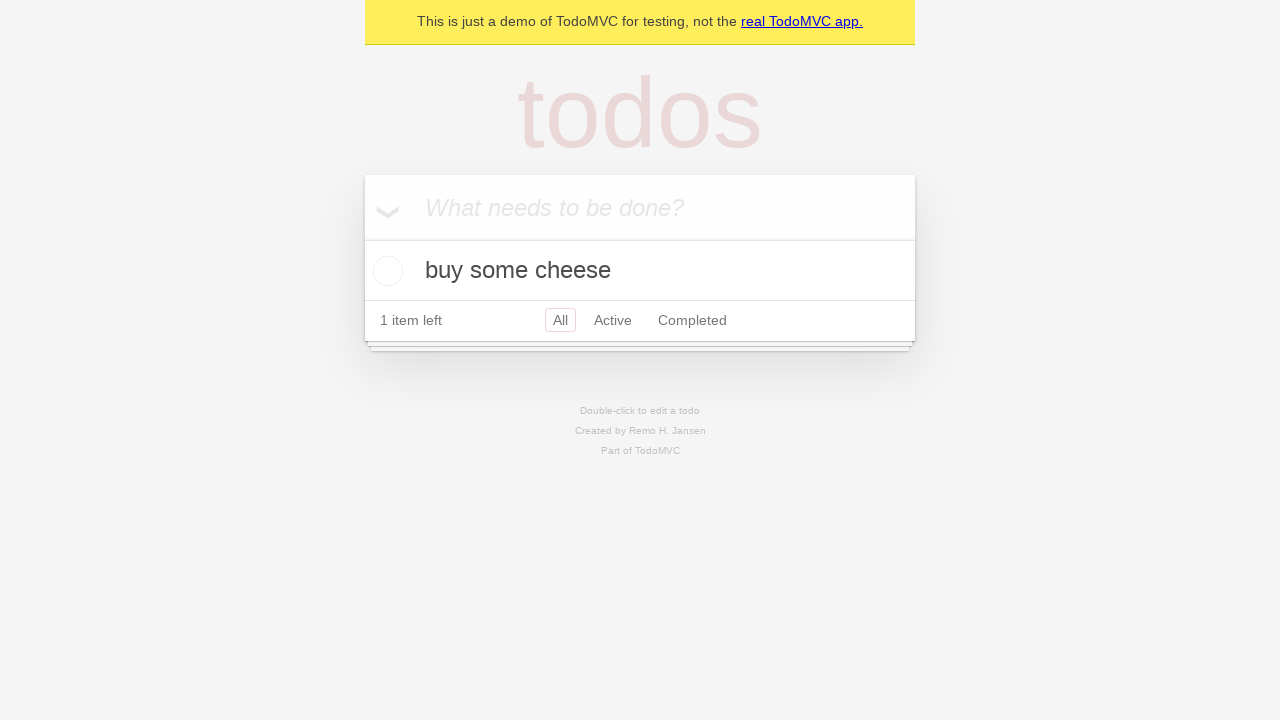

Filled new todo input with 'feed the cat' on .new-todo
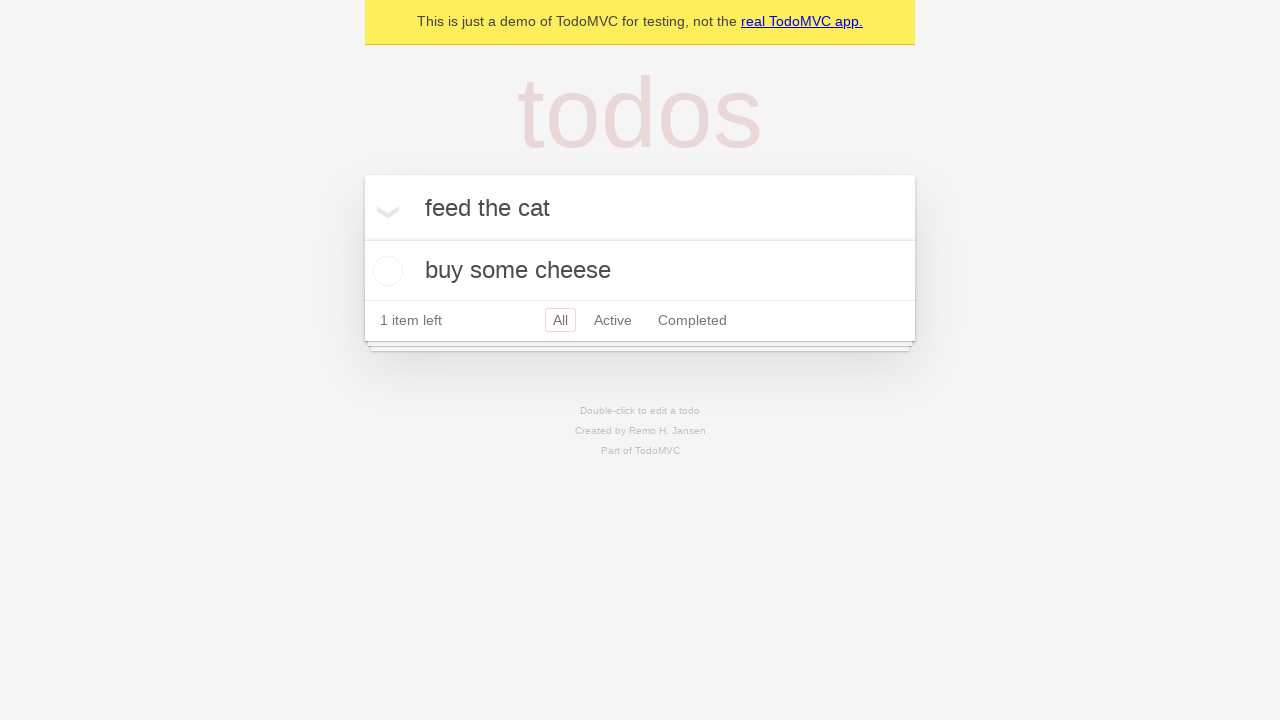

Pressed Enter to create second todo on .new-todo
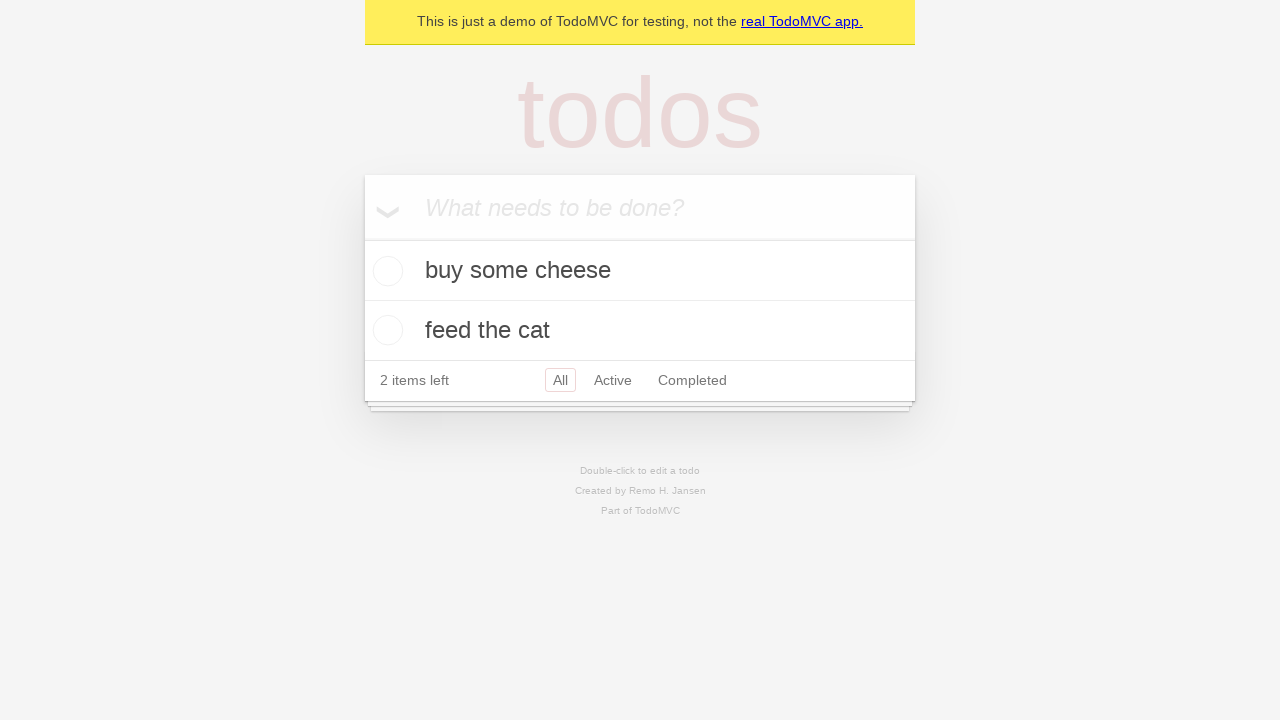

Filled new todo input with 'book a doctors appointment' on .new-todo
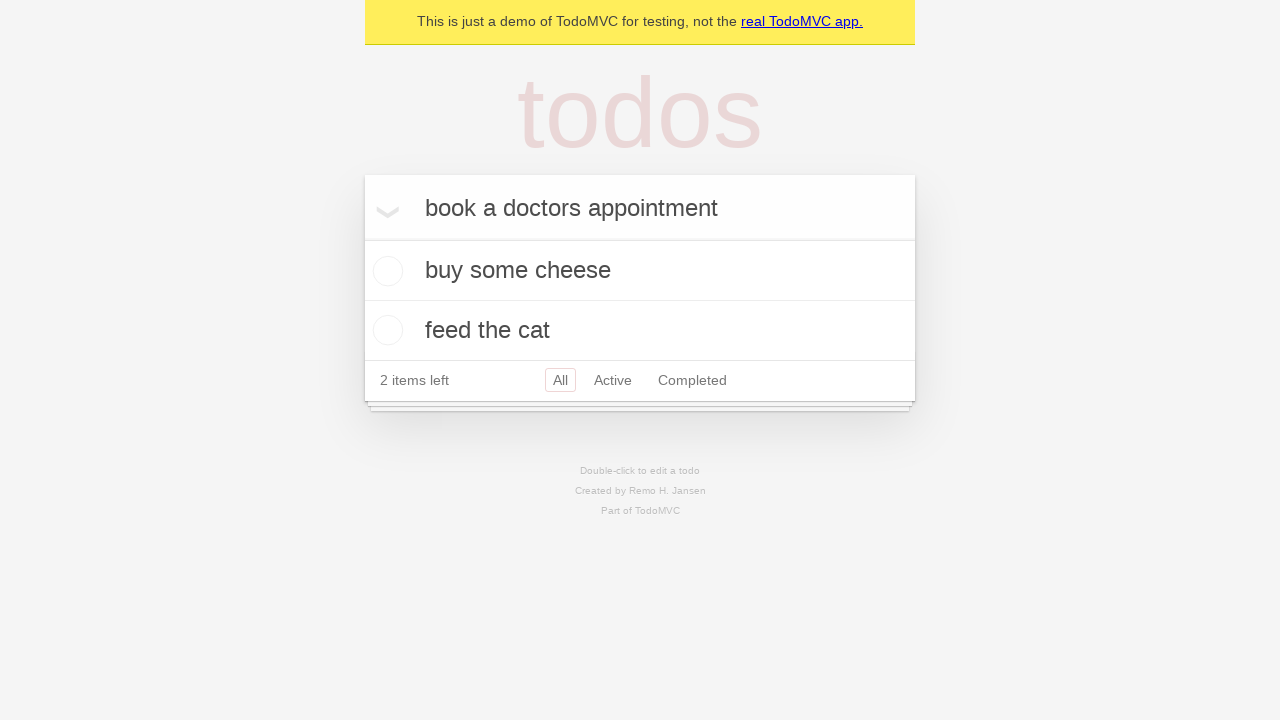

Pressed Enter to create third todo on .new-todo
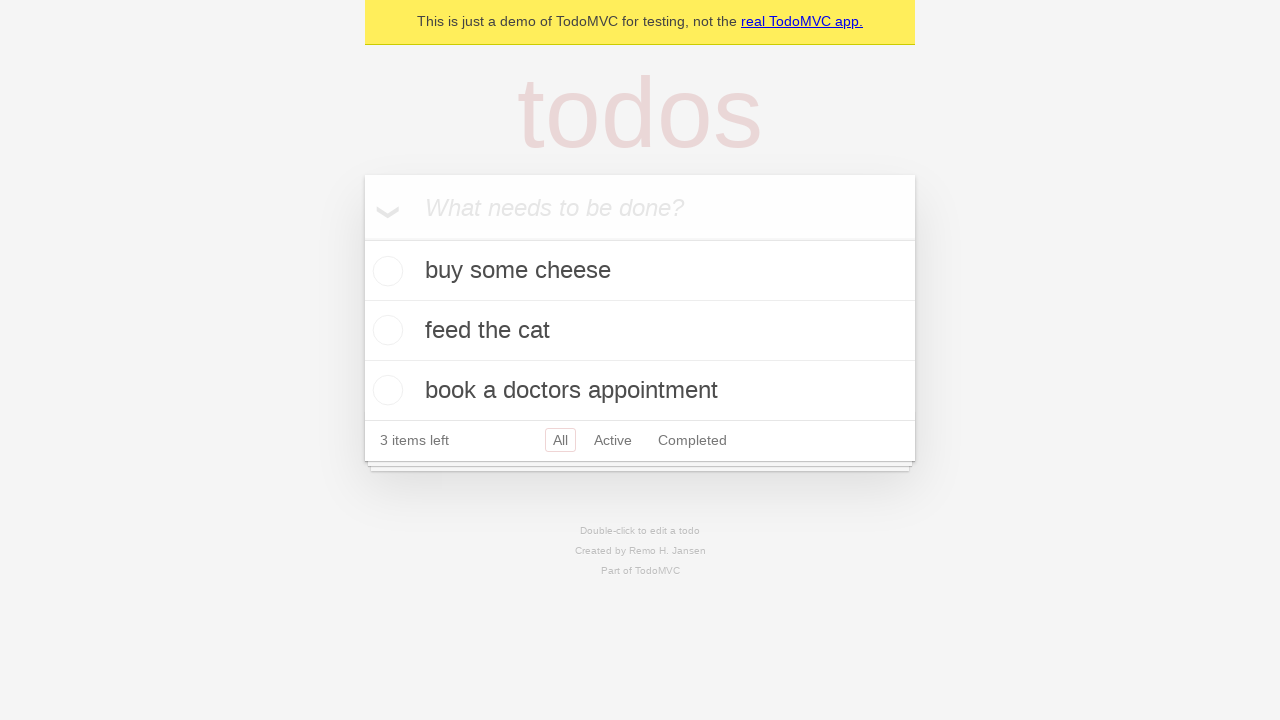

Checked toggle-all checkbox to mark all todos as completed at (362, 238) on .toggle-all
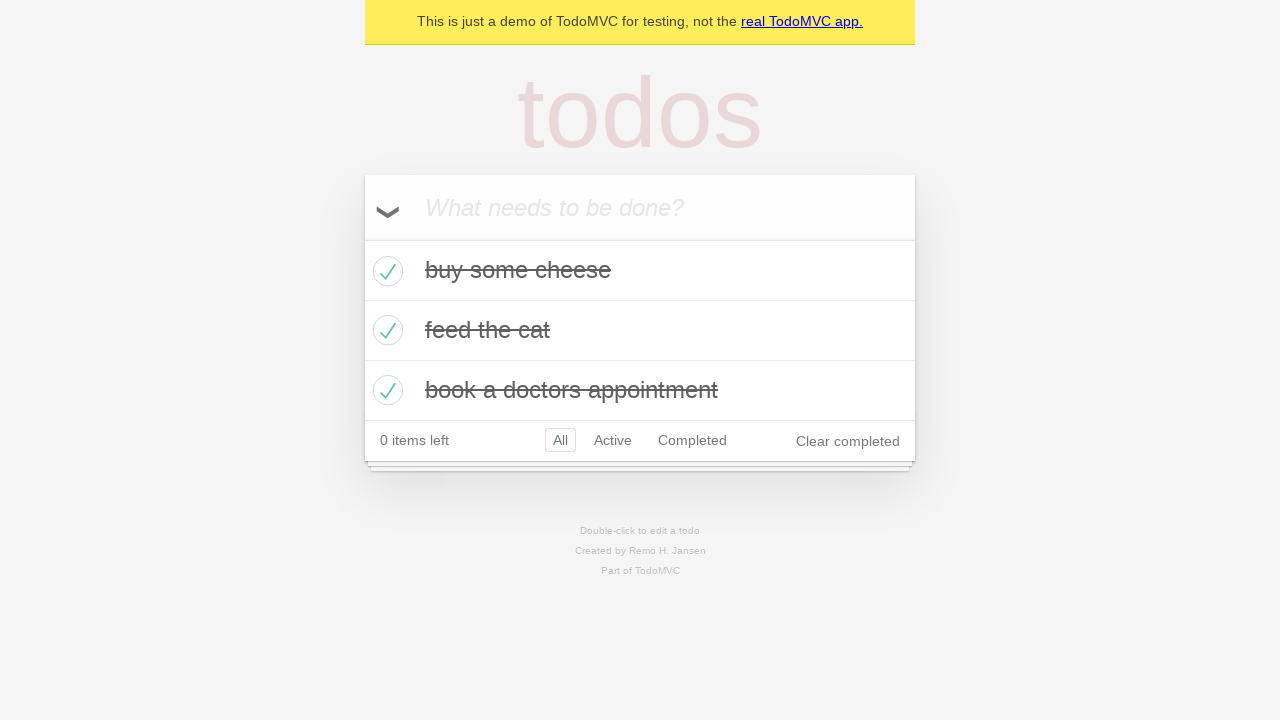

Unchecked first todo - toggle-all should update state at (385, 271) on .todo-list li >> nth=0 >> .toggle
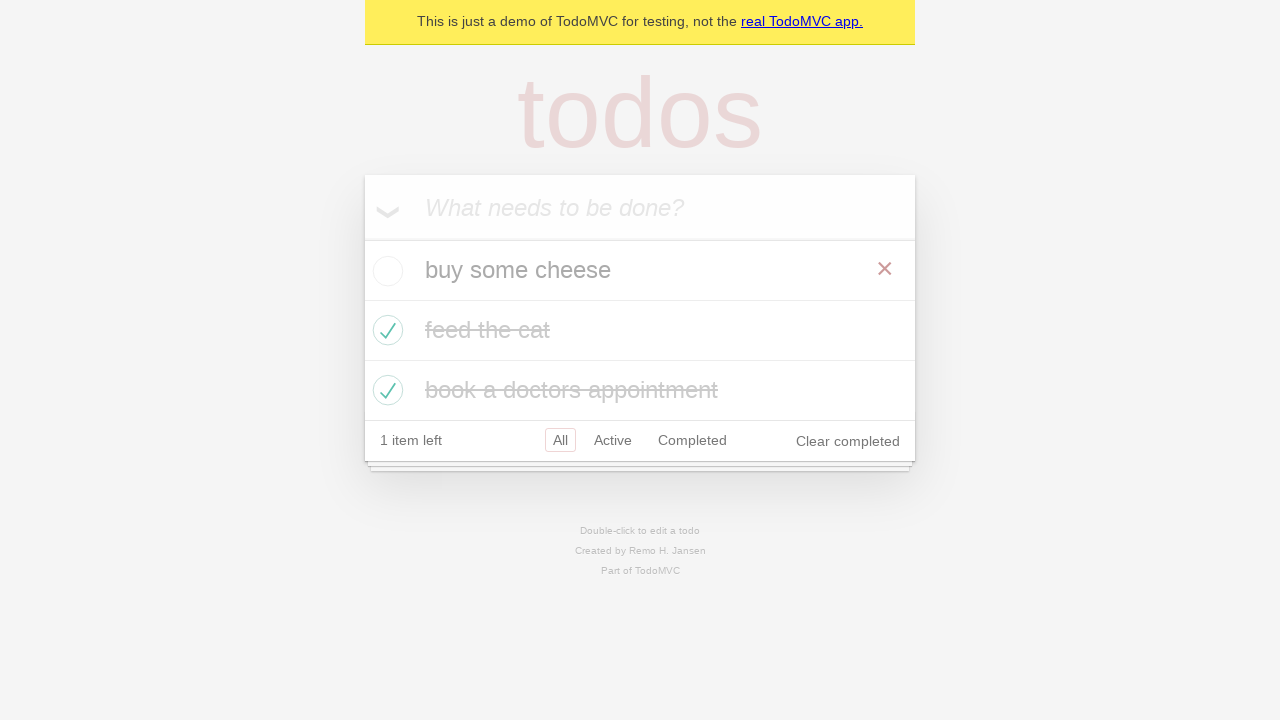

Re-checked first todo - toggle-all should update back to checked at (385, 271) on .todo-list li >> nth=0 >> .toggle
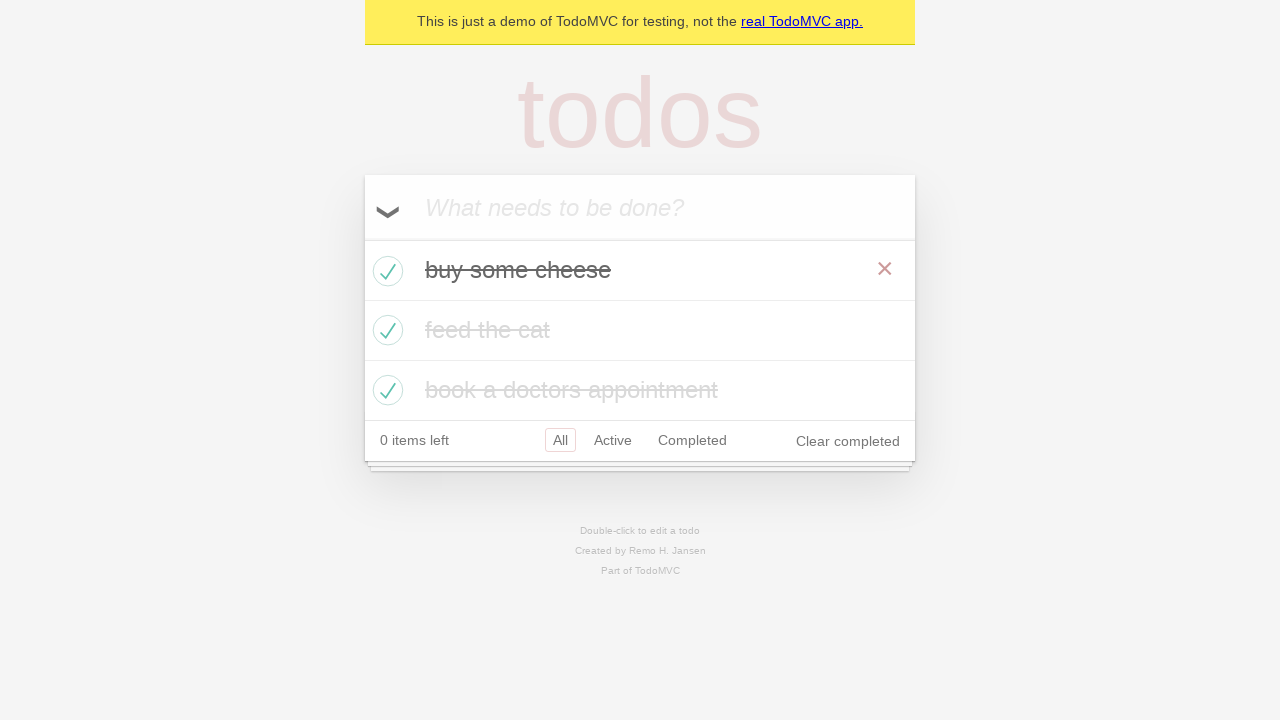

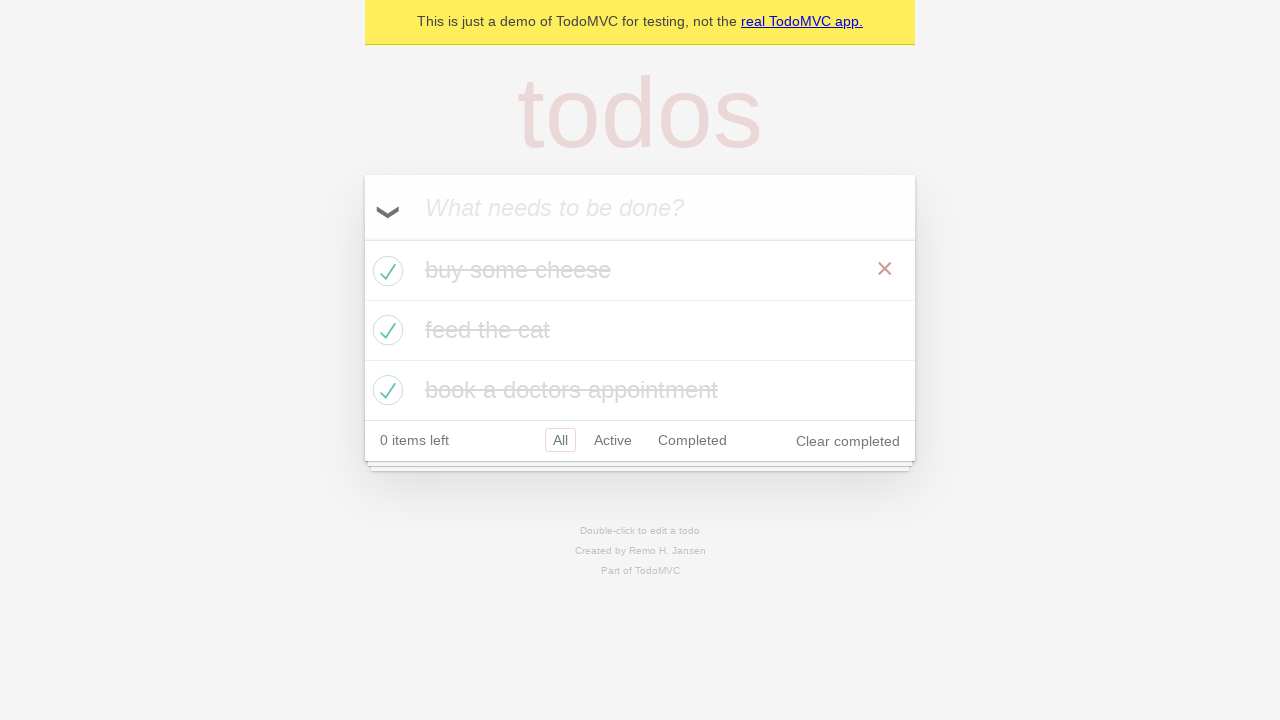